Tests radio button and checkbox interactions by clicking through multiple radio button options and then navigating to a checkbox page to select multiple checkboxes

Starting URL: https://formy-project.herokuapp.com/radiobutton

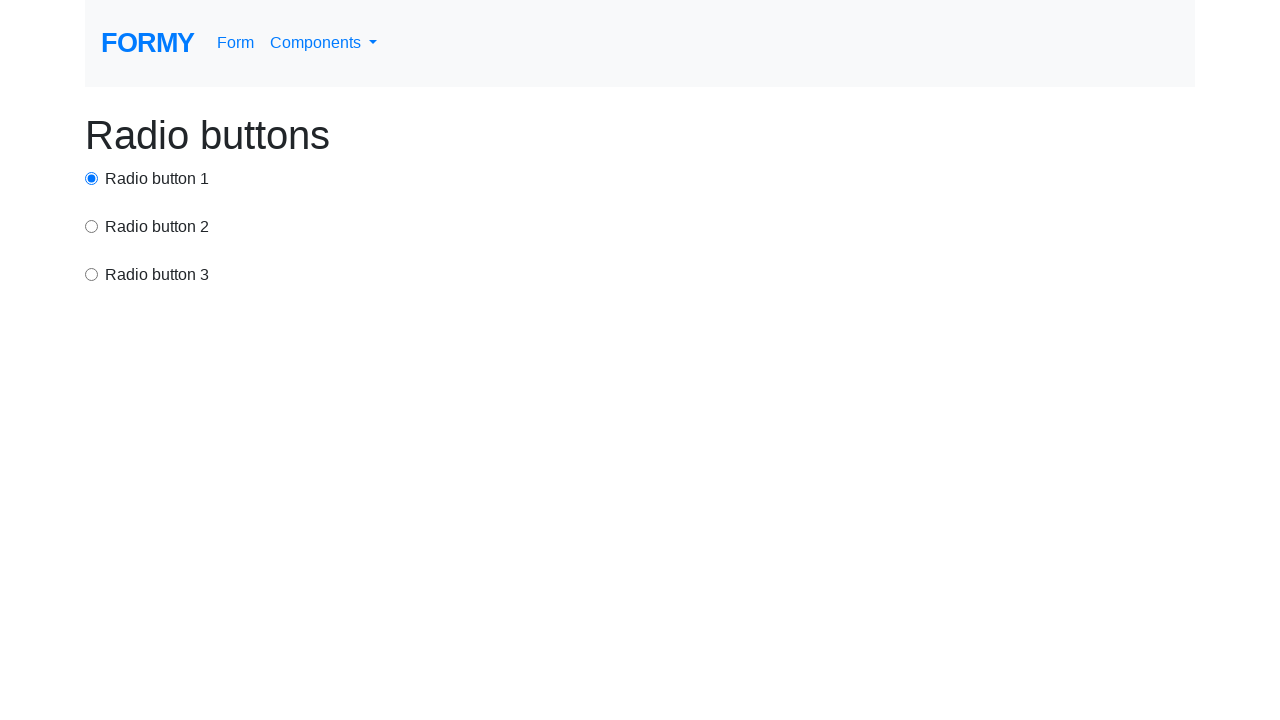

Clicked radio button 1 at (92, 178) on #radio-button-1
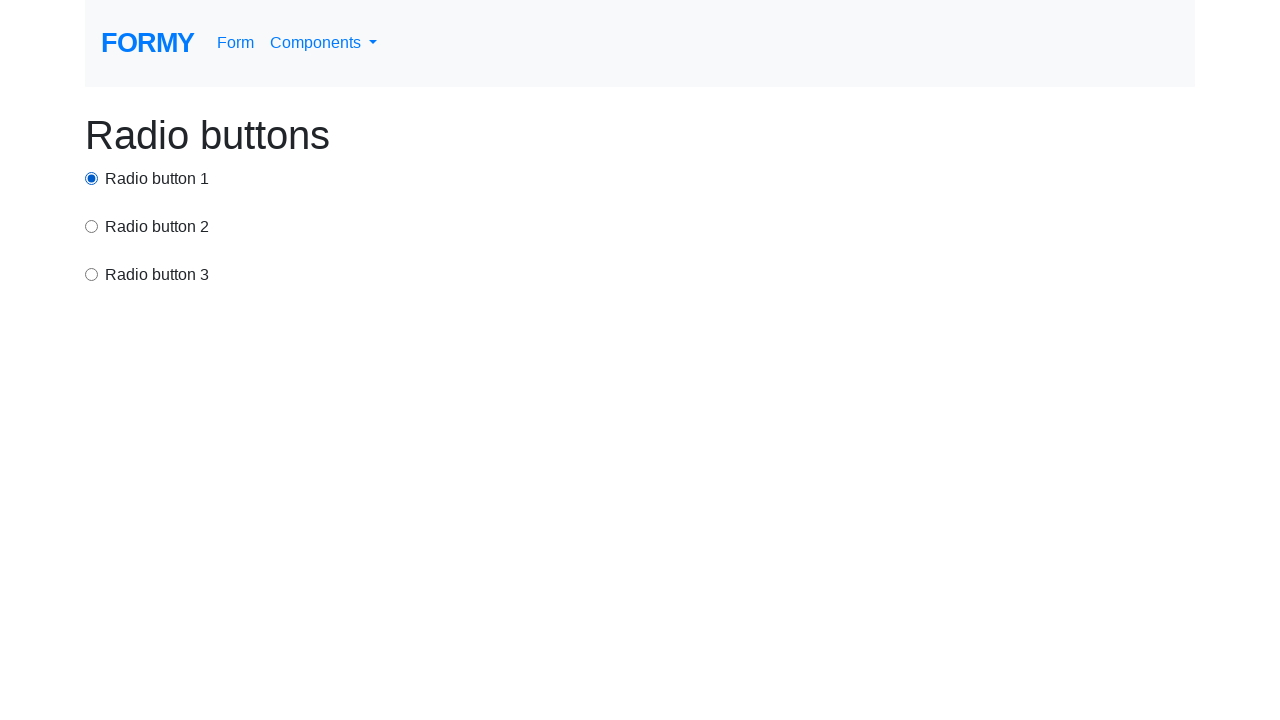

Clicked radio button 2 (option2) at (92, 226) on input[value='option2']
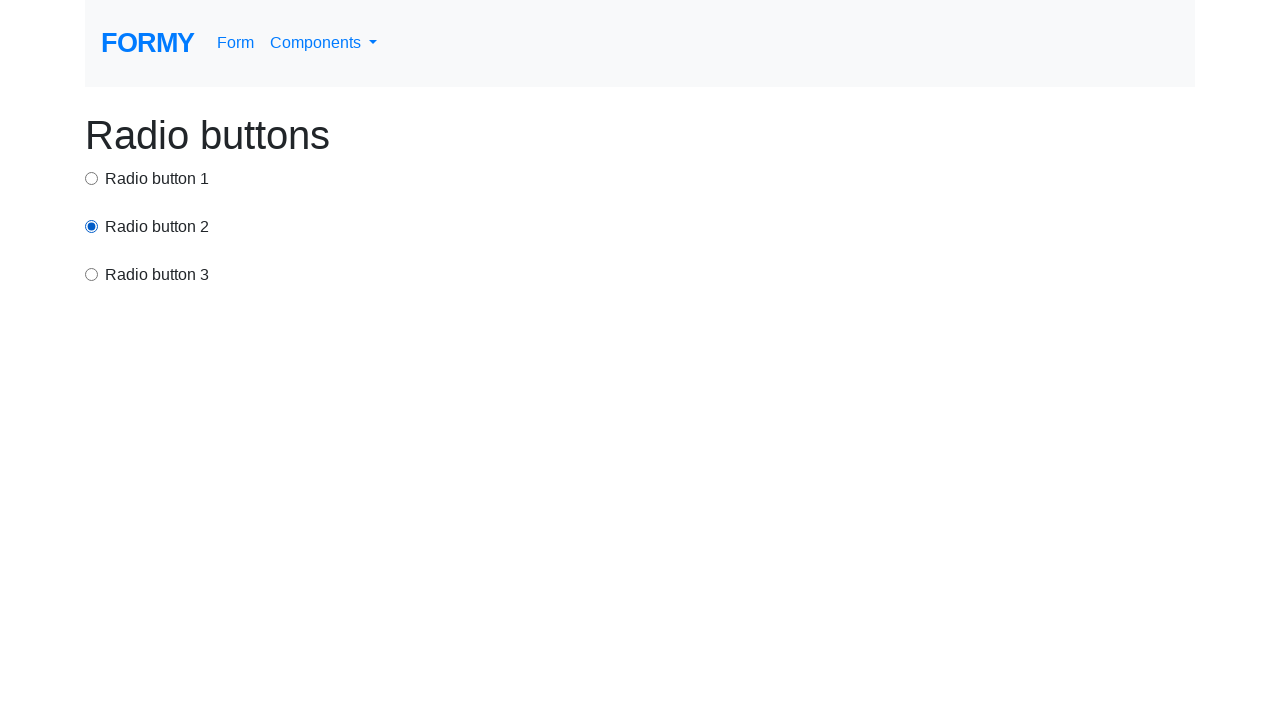

Clicked radio button 3 at (92, 274) on xpath=/html/body/div/div[3]/input
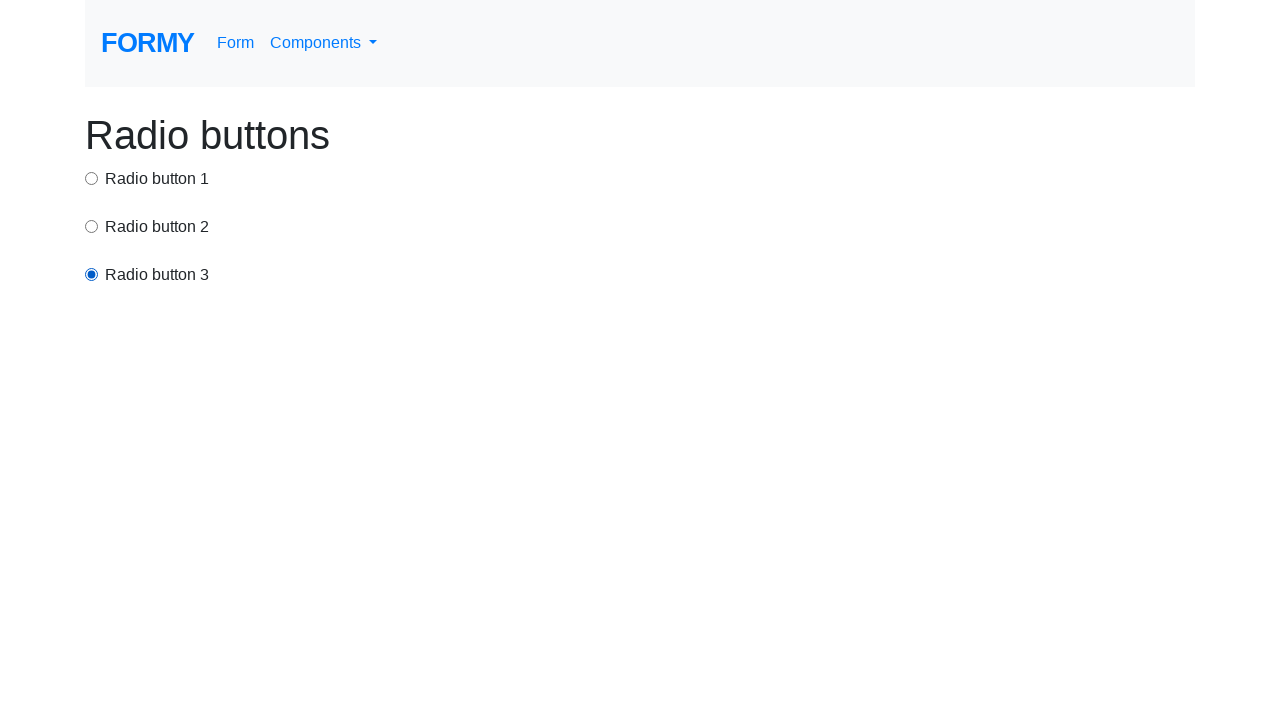

Navigated to checkbox page
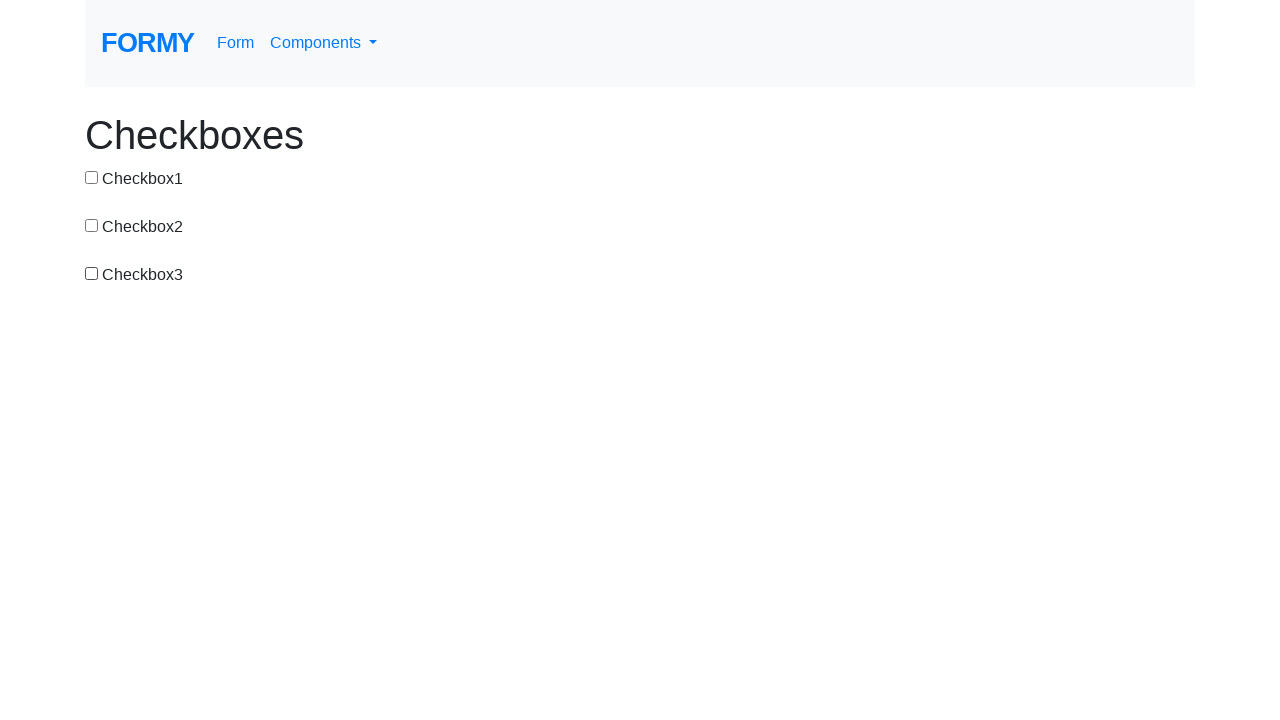

Clicked checkbox 1 at (92, 177) on #checkbox-1
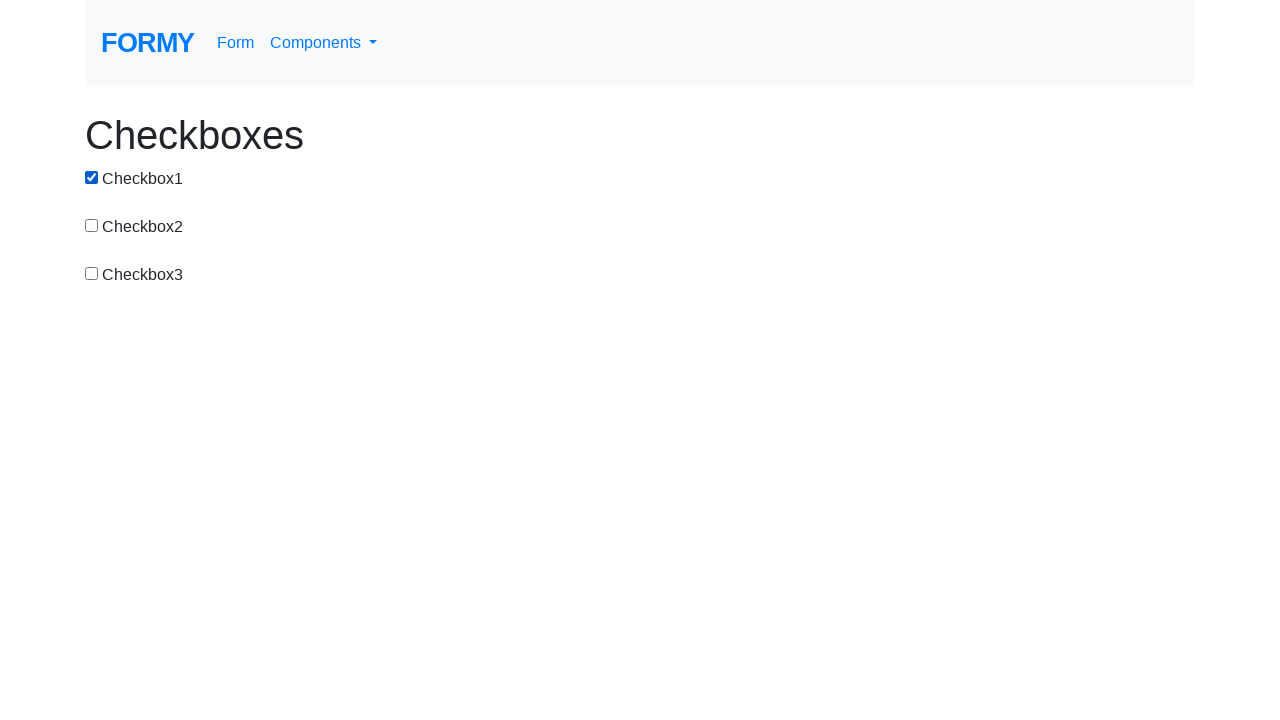

Clicked checkbox 2 at (92, 225) on input[value='checkbox-2']
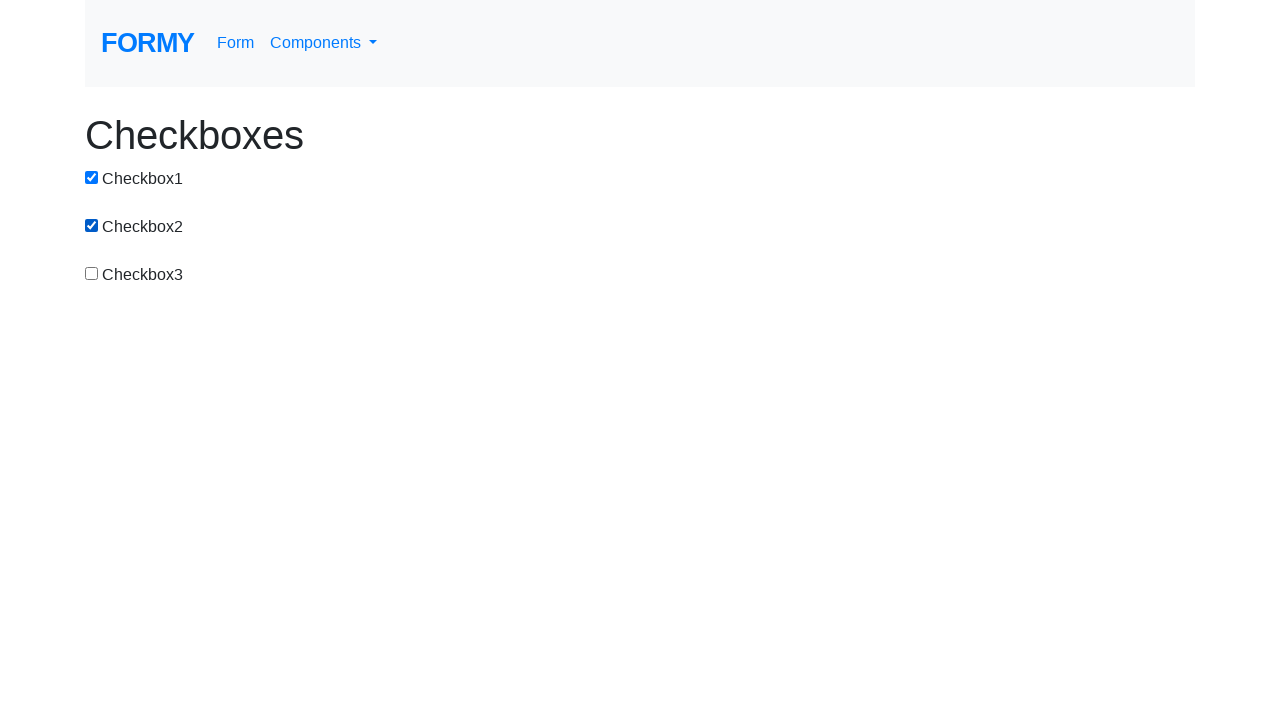

Clicked checkbox 3 at (92, 273) on #checkbox-3
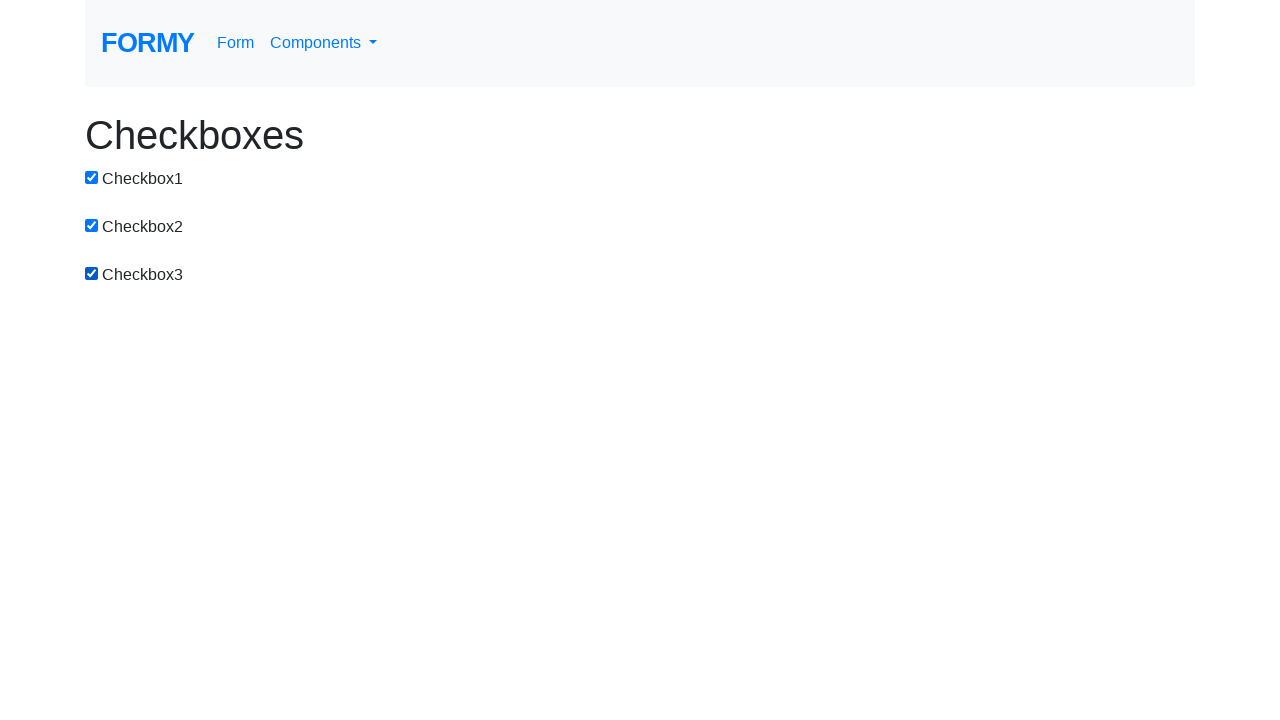

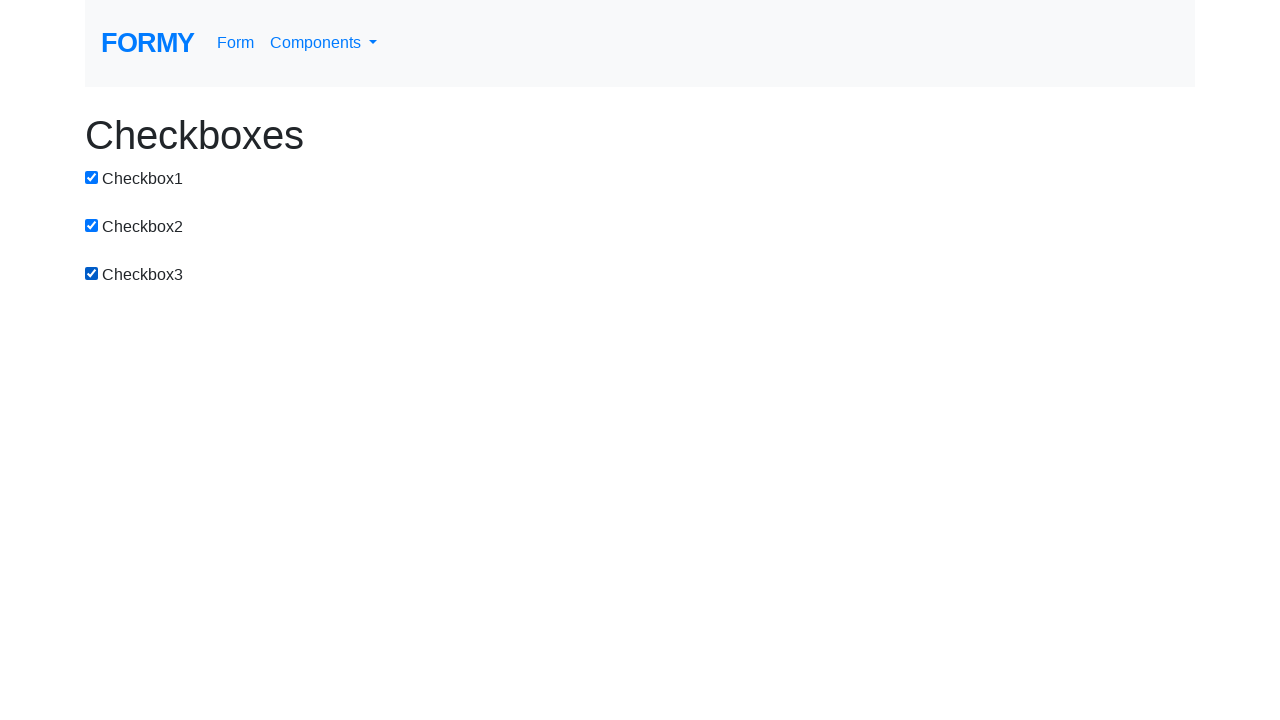